Gets all values from the country dropdown and selects the first option

Starting URL: https://testautomationpractice.blogspot.com/

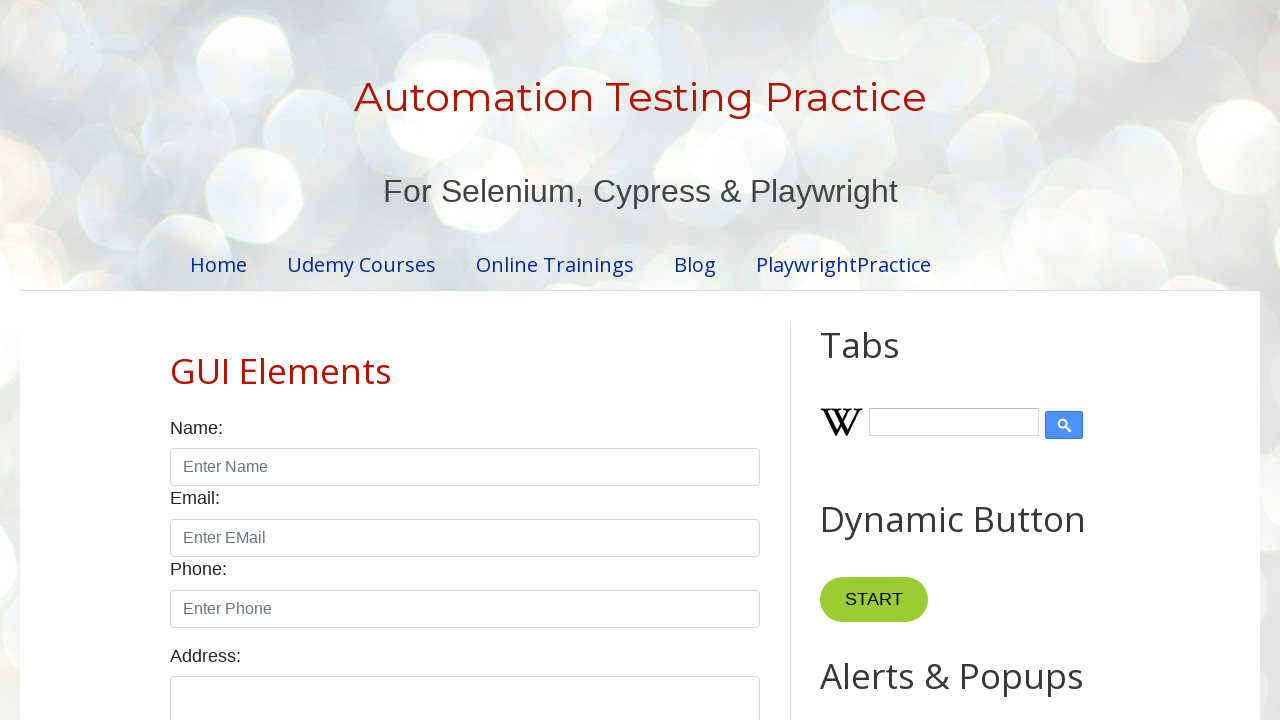

Navigated to test automation practice website
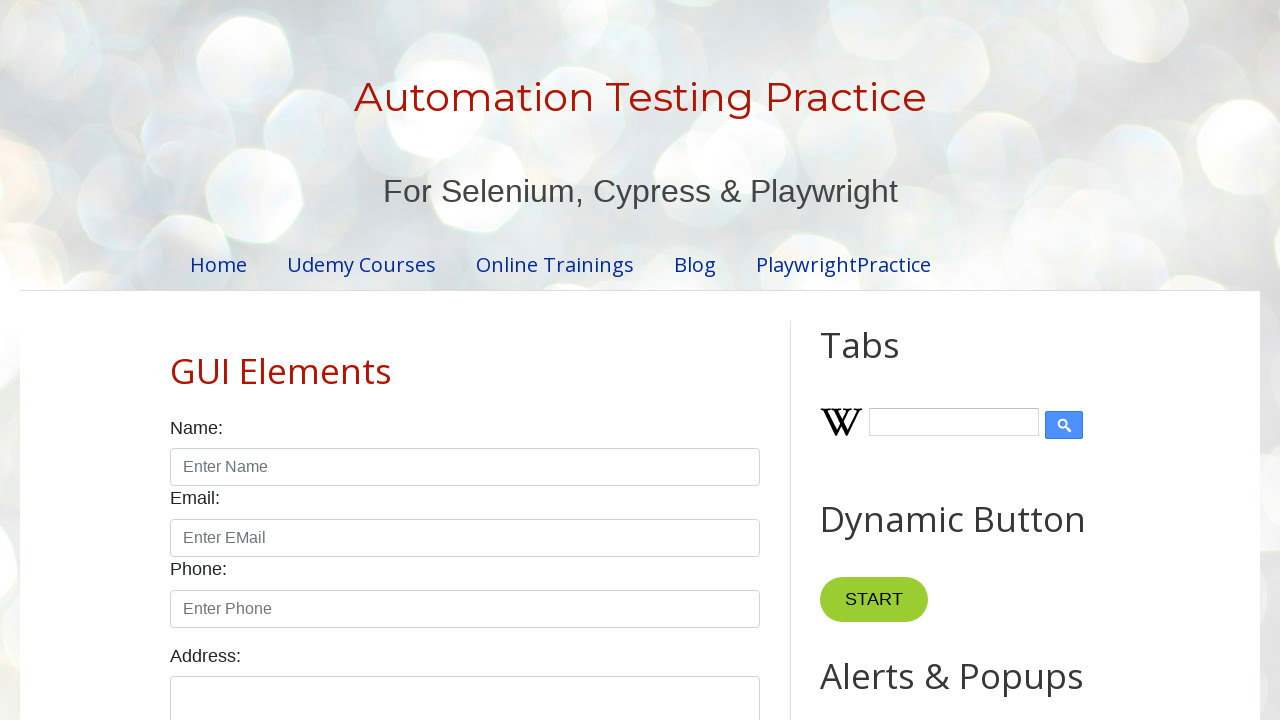

Retrieved all values from country dropdown
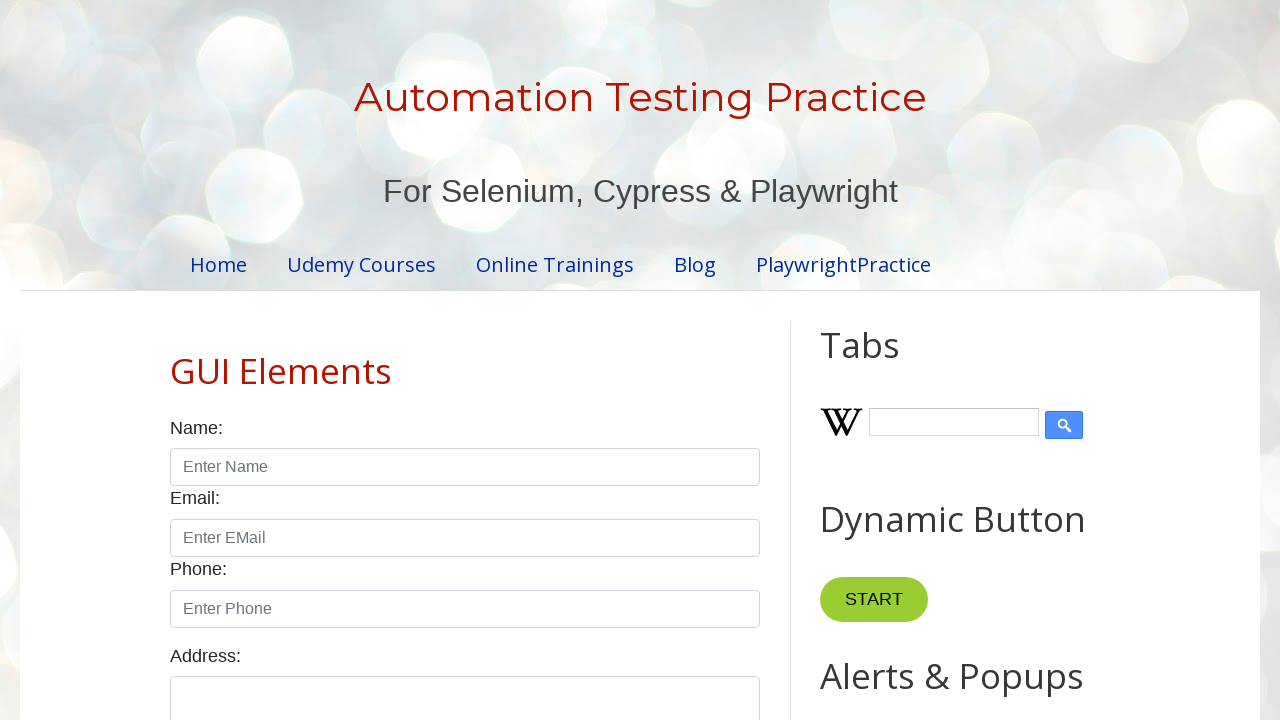

Extracted first dropdown option value: 'Canada'
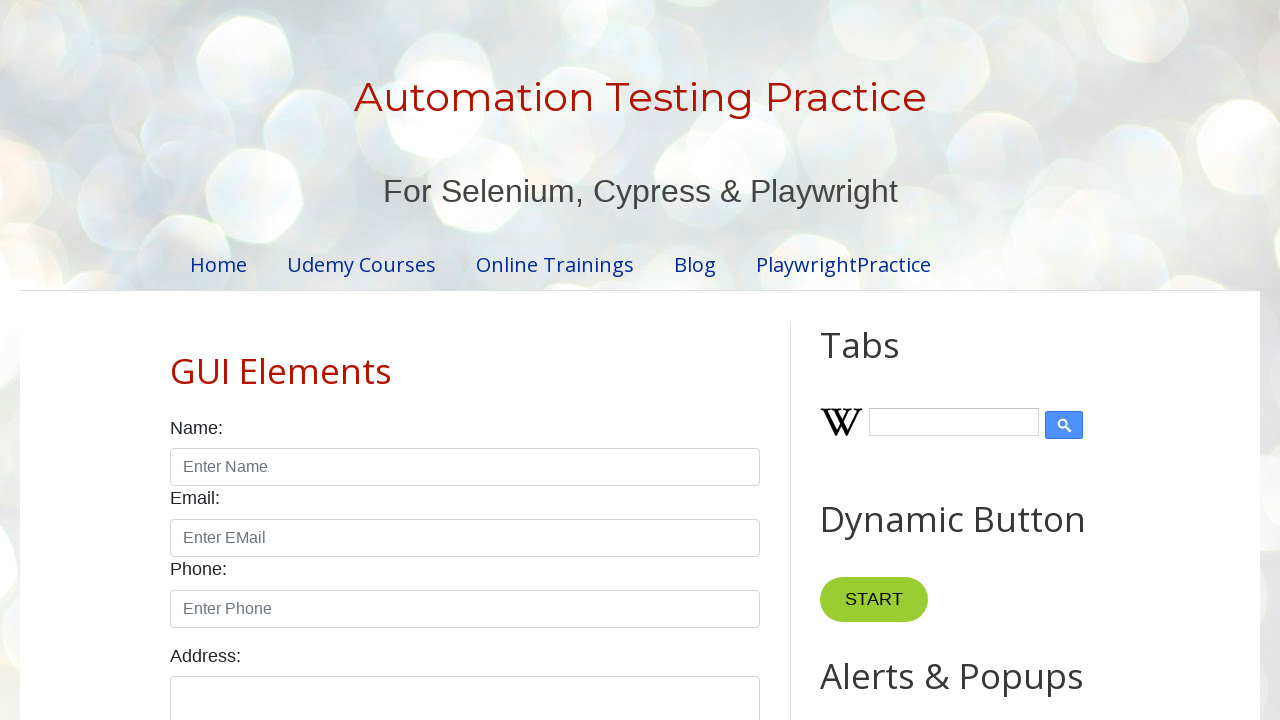

Selected 'Canada' from country dropdown on select#country
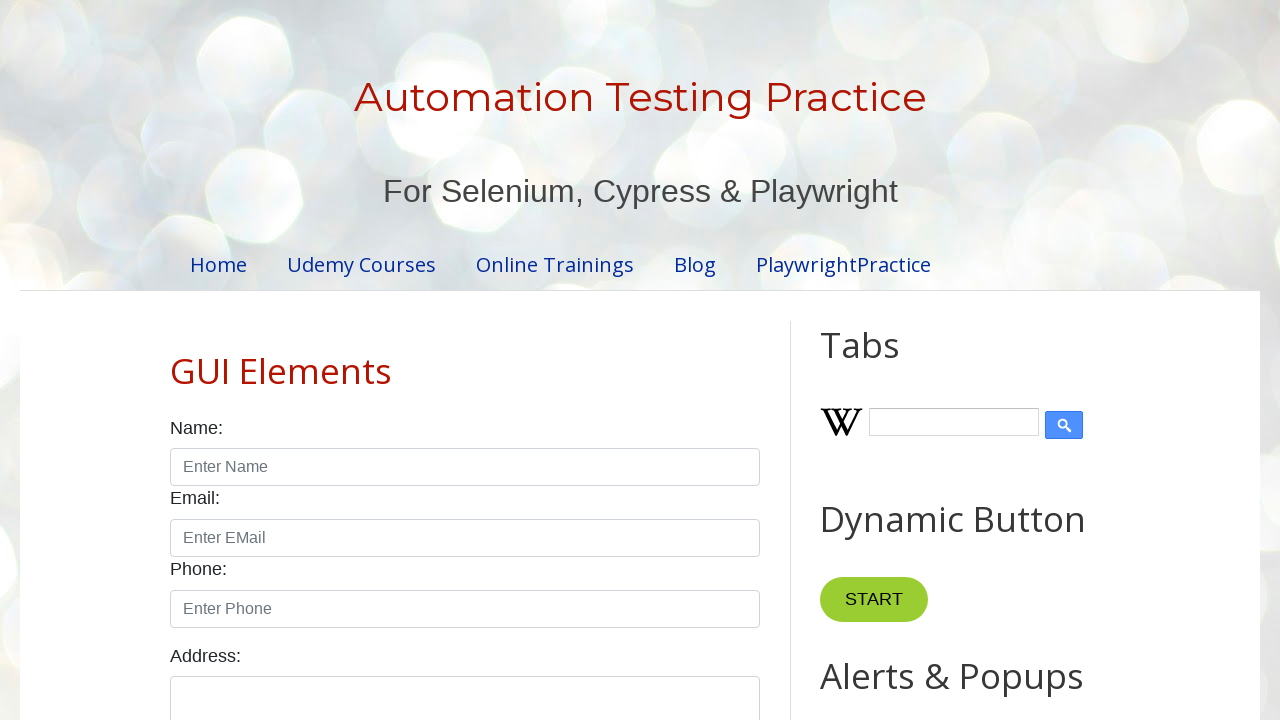

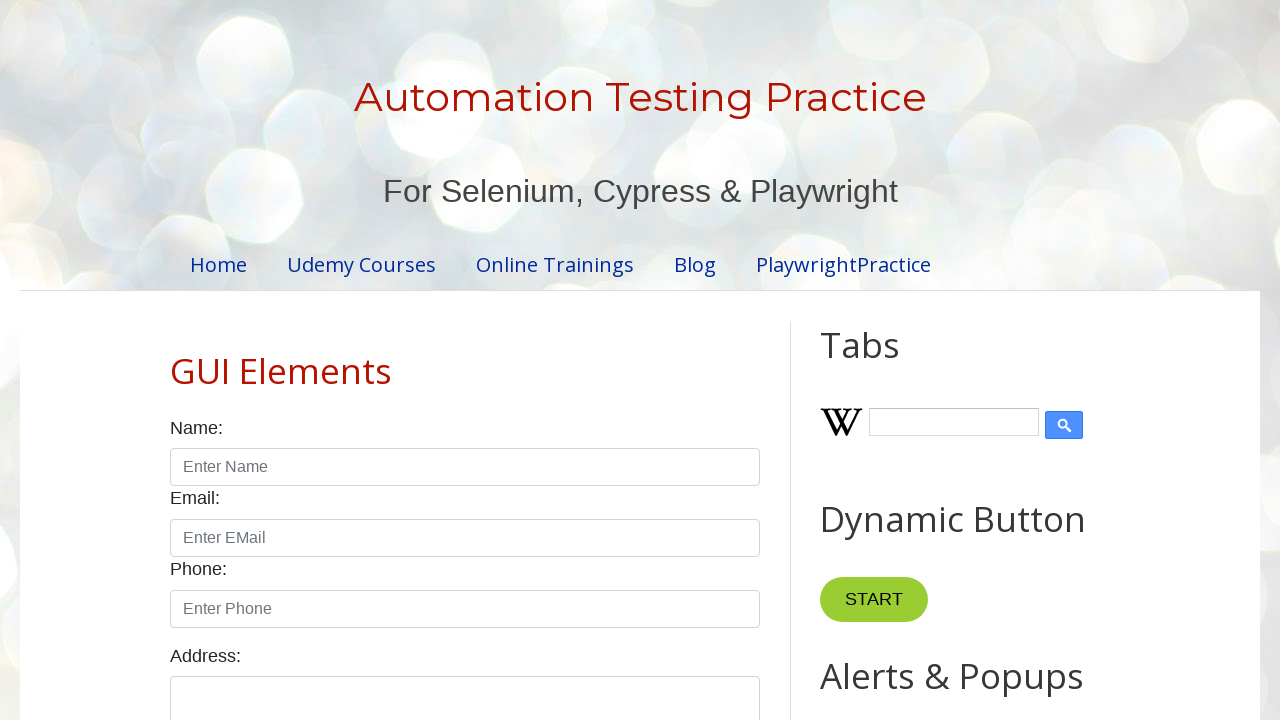